Navigates to GitHub homepage and verifies the page loads successfully by checking the page title.

Starting URL: https://github.com

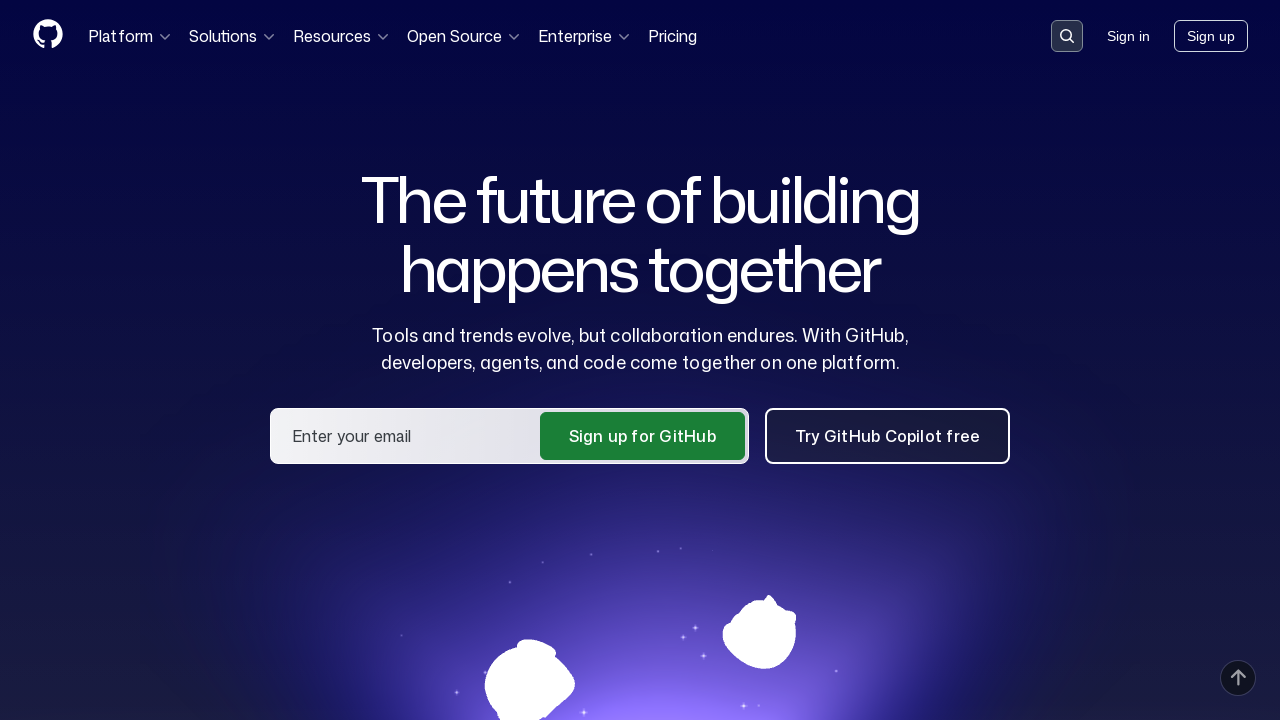

Navigated to GitHub homepage
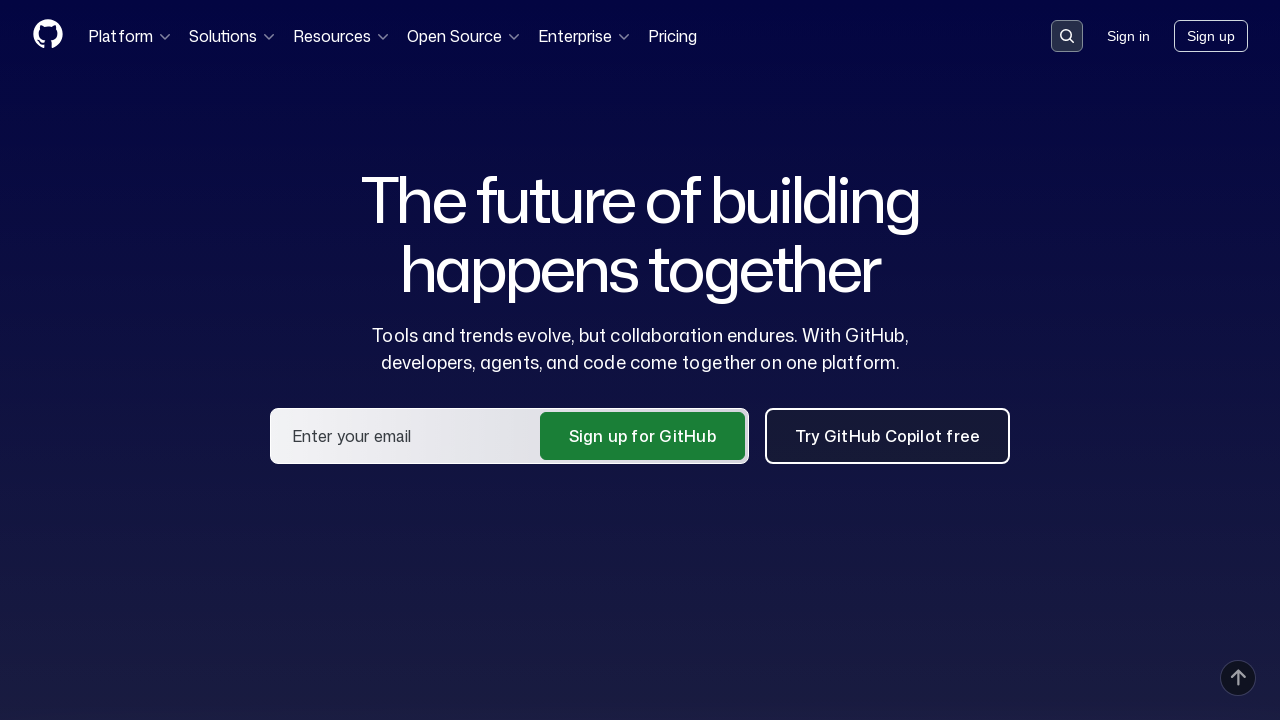

Page load state 'domcontentloaded' reached
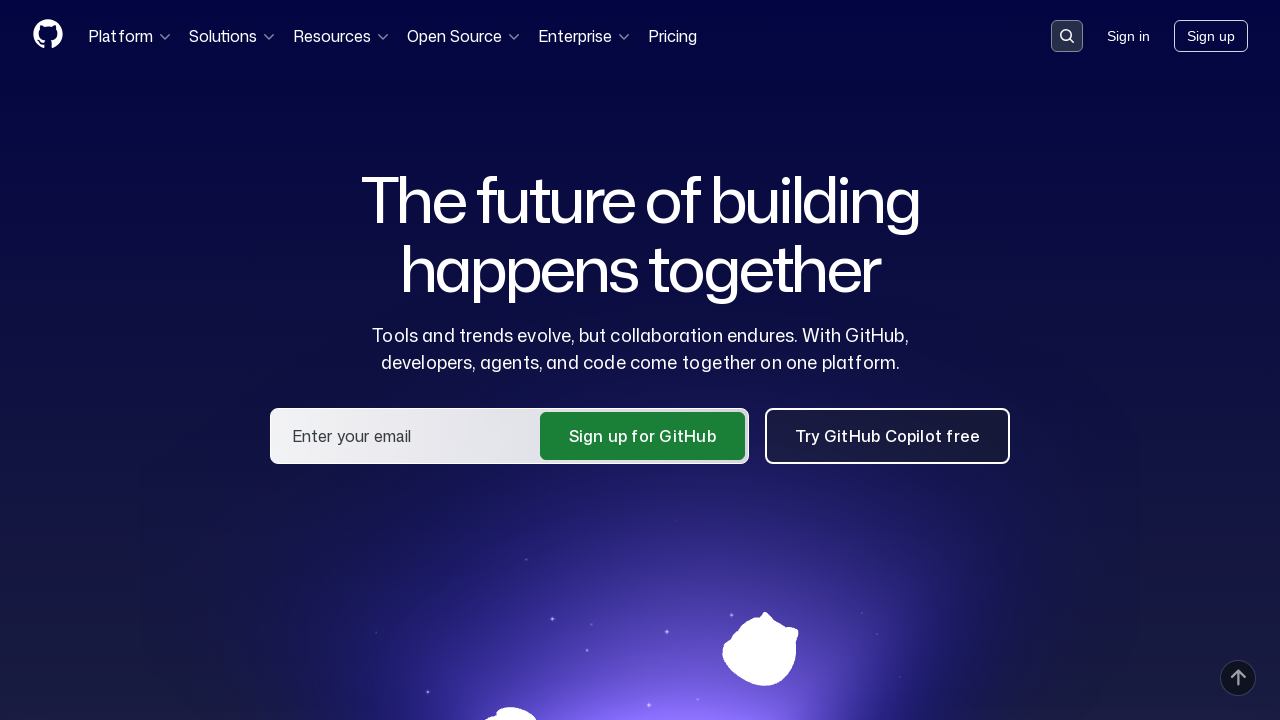

Retrieved page title: 'GitHub · Change is constant. GitHub keeps you ahead. · GitHub'
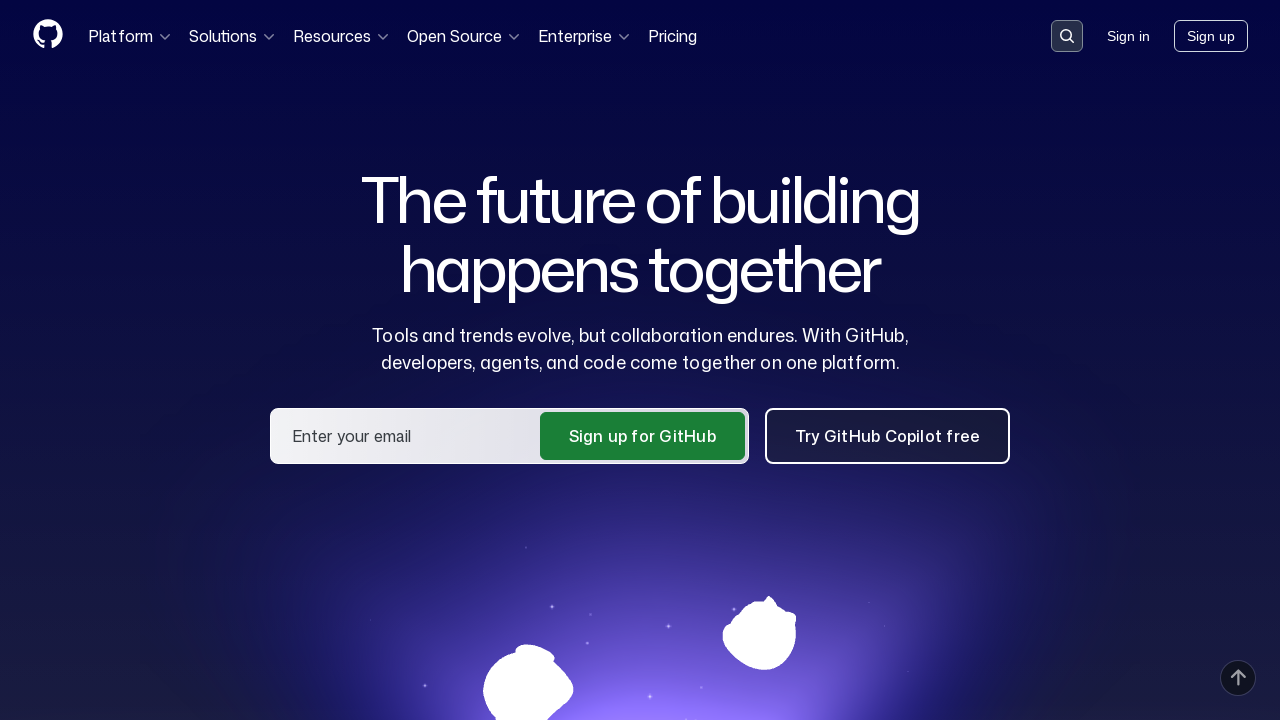

Verified page title contains 'GitHub'
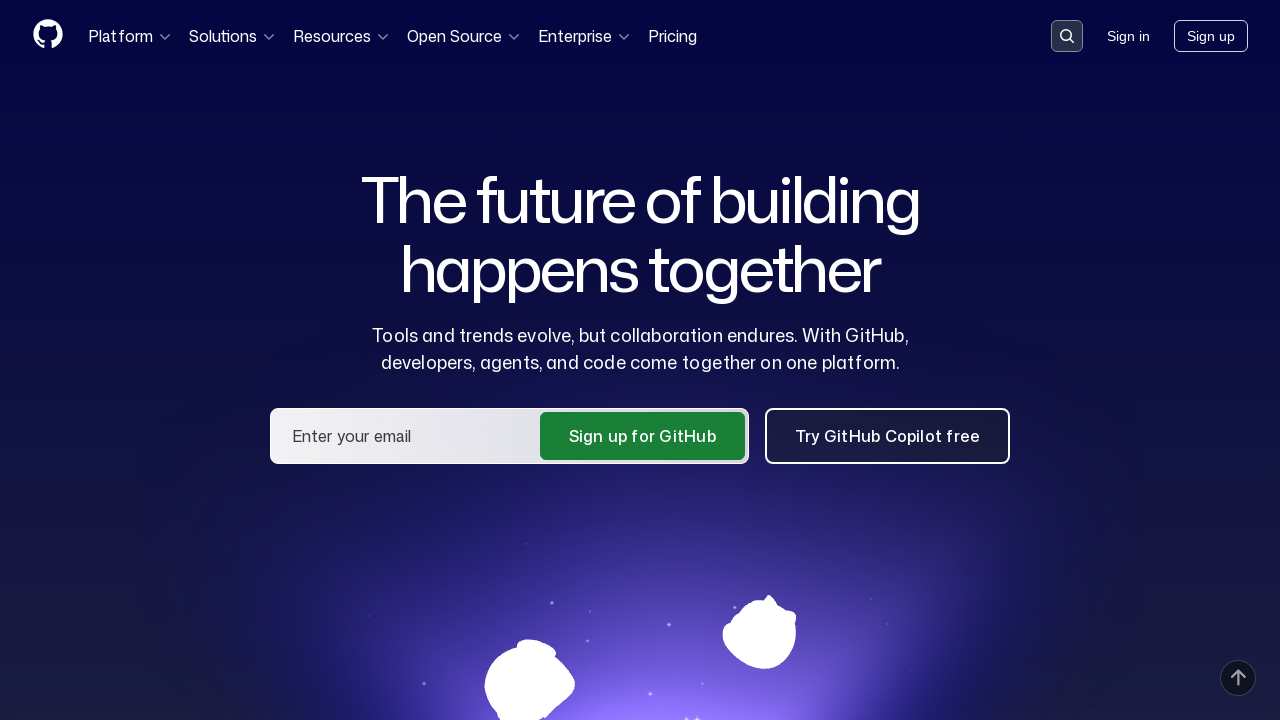

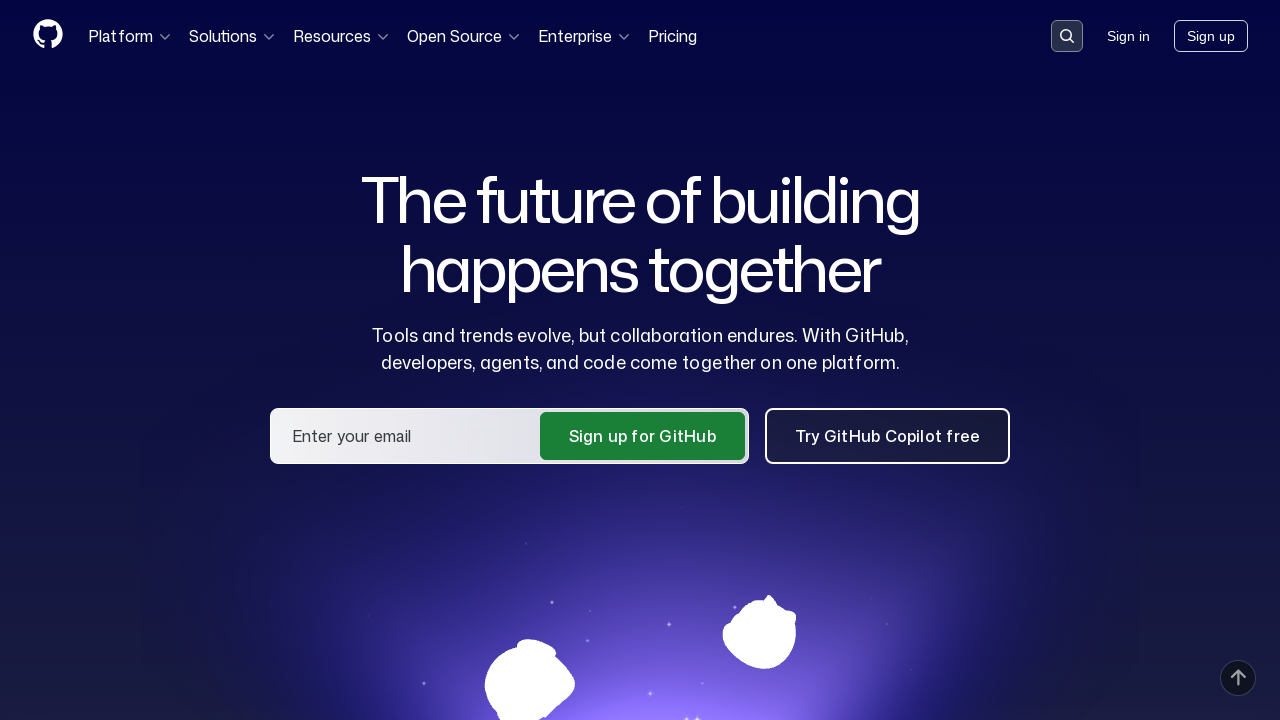